Tests date picker functionality by selecting a specific date (June 15, 2027) through the calendar UI and verifying the selected values

Starting URL: https://rahulshettyacademy.com/seleniumPractise/#/offers

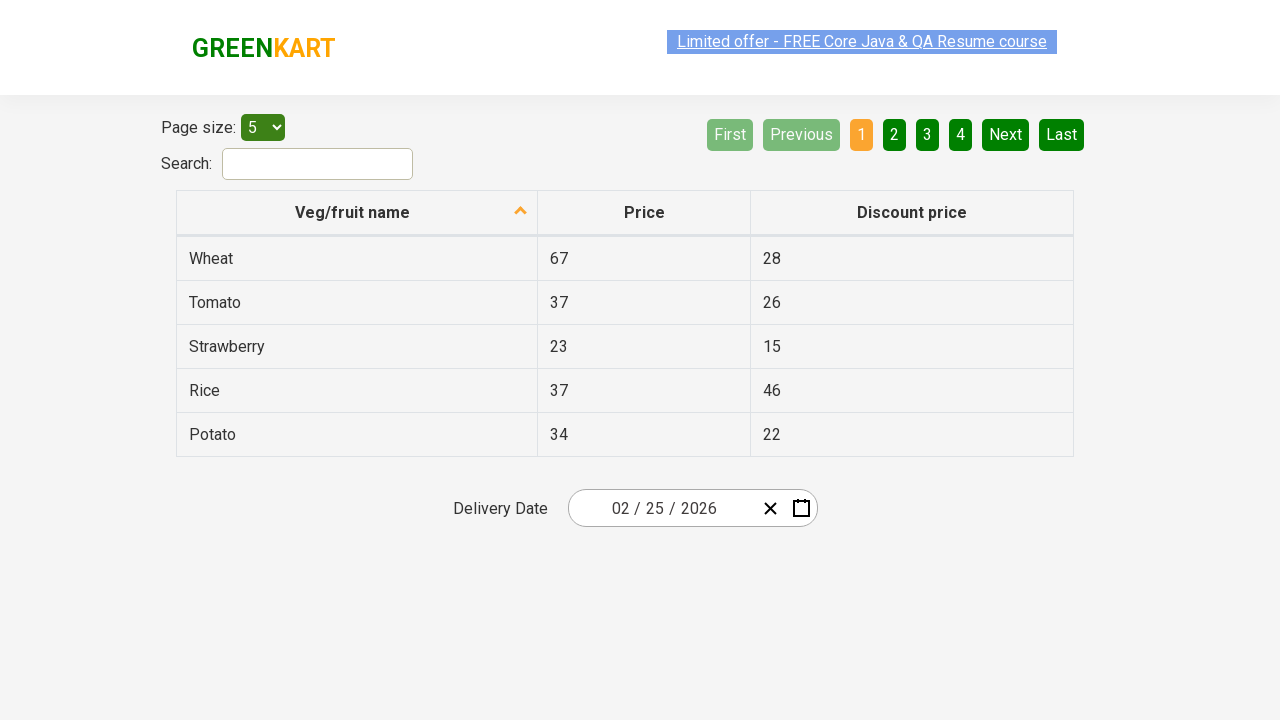

Opened date picker by clicking input group at (662, 508) on .react-date-picker__inputGroup
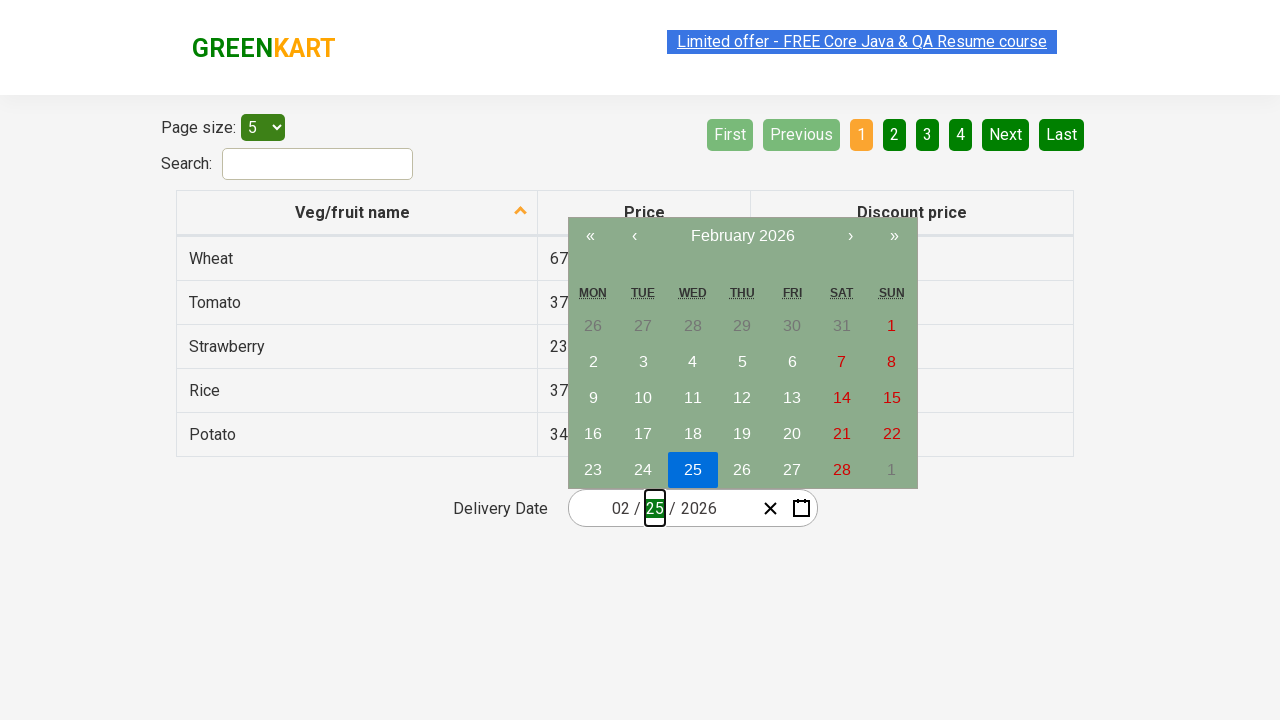

Clicked navigation label to advance from day to month view at (742, 236) on button.react-calendar__navigation__label
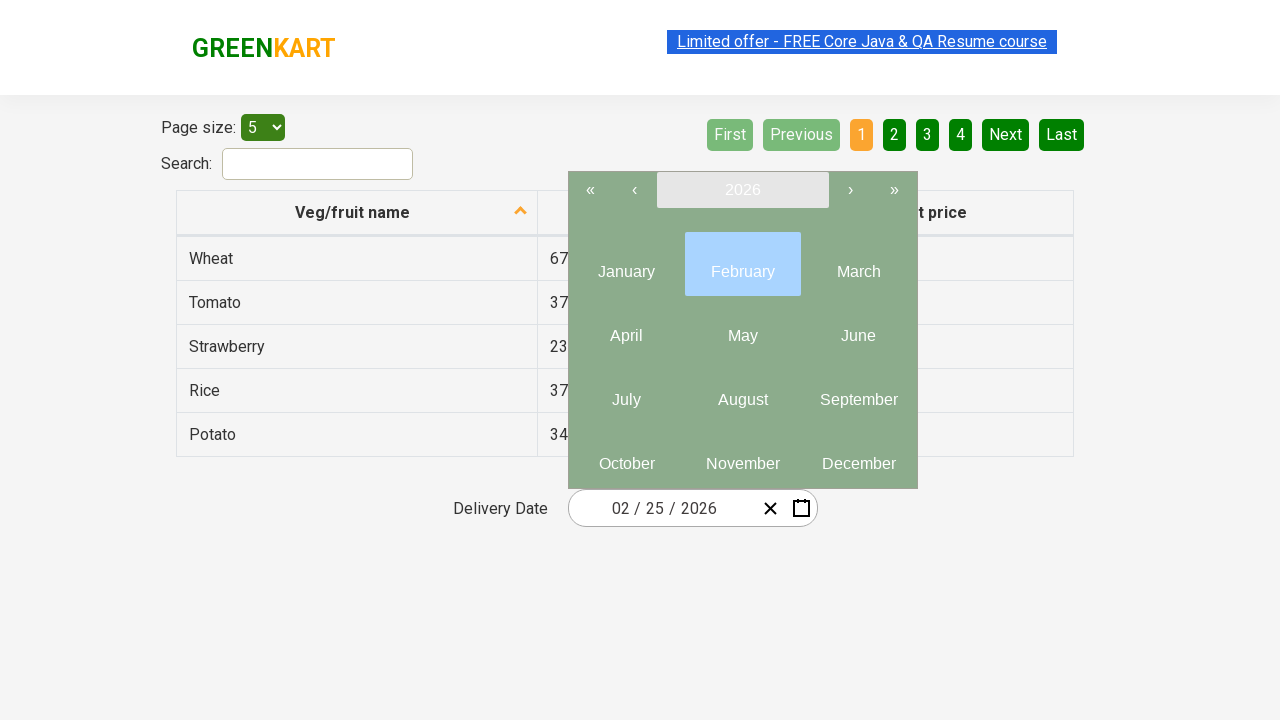

Clicked navigation label to advance from month to year view at (742, 190) on button.react-calendar__navigation__label
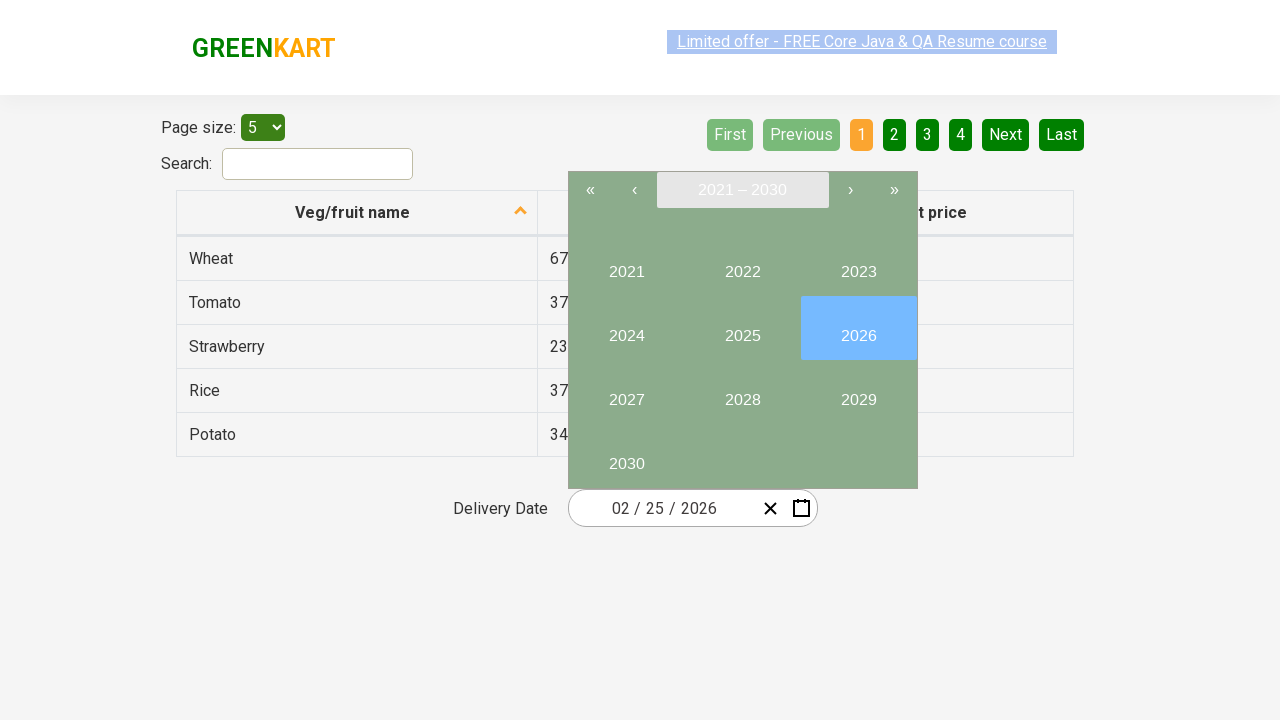

Selected year 2027 from calendar at (626, 392) on //button[text()='2027']
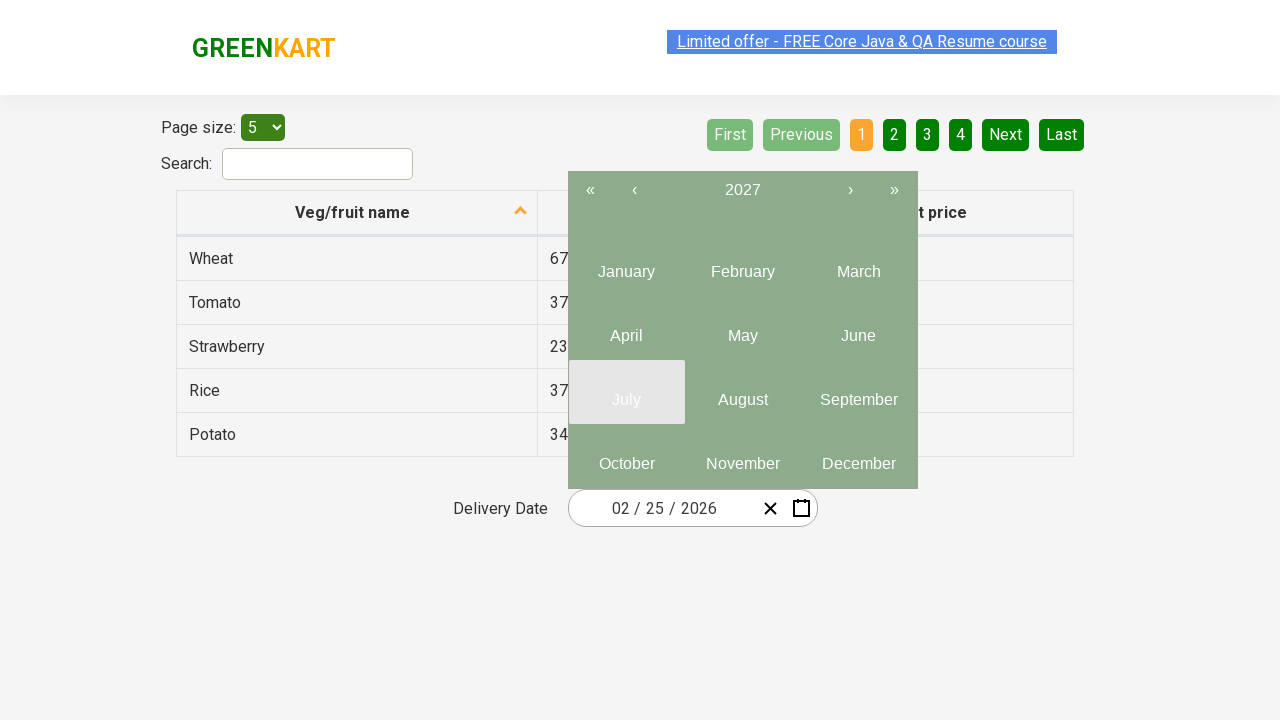

Selected month June (6) from calendar at (858, 328) on button.react-calendar__tile >> nth=5
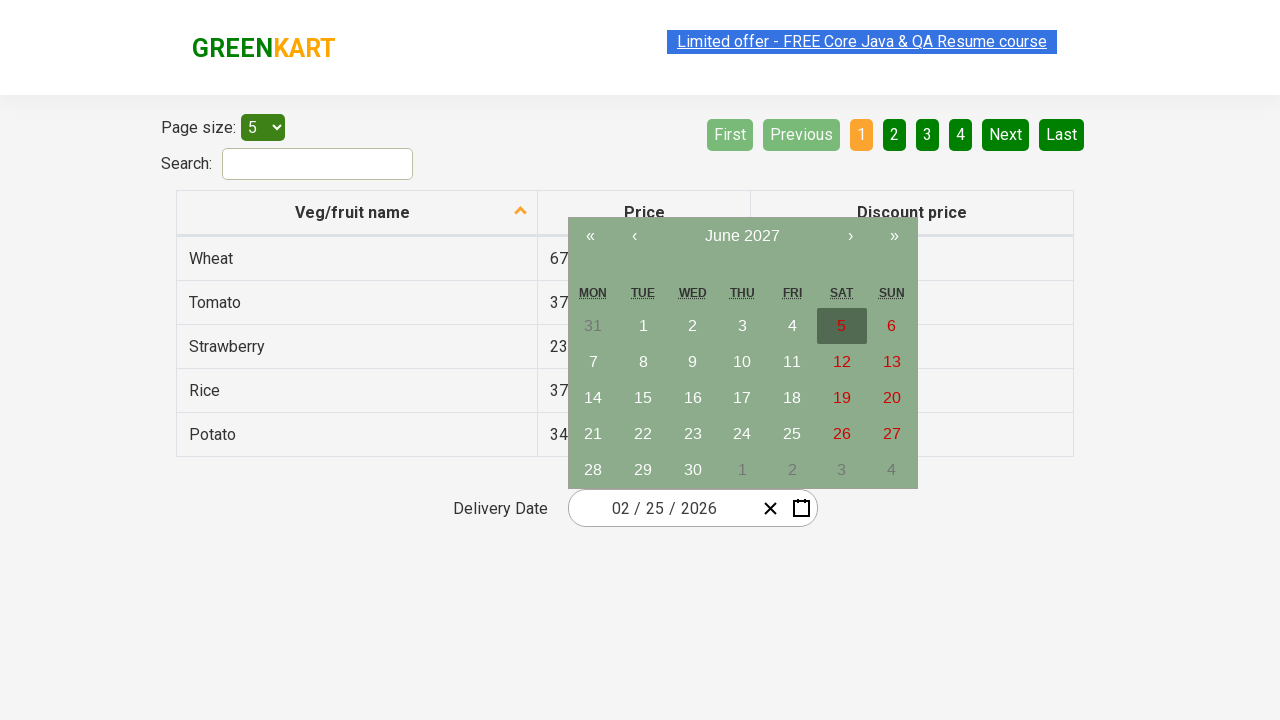

Selected day 15 from calendar at (643, 398) on //abbr[text()='15']
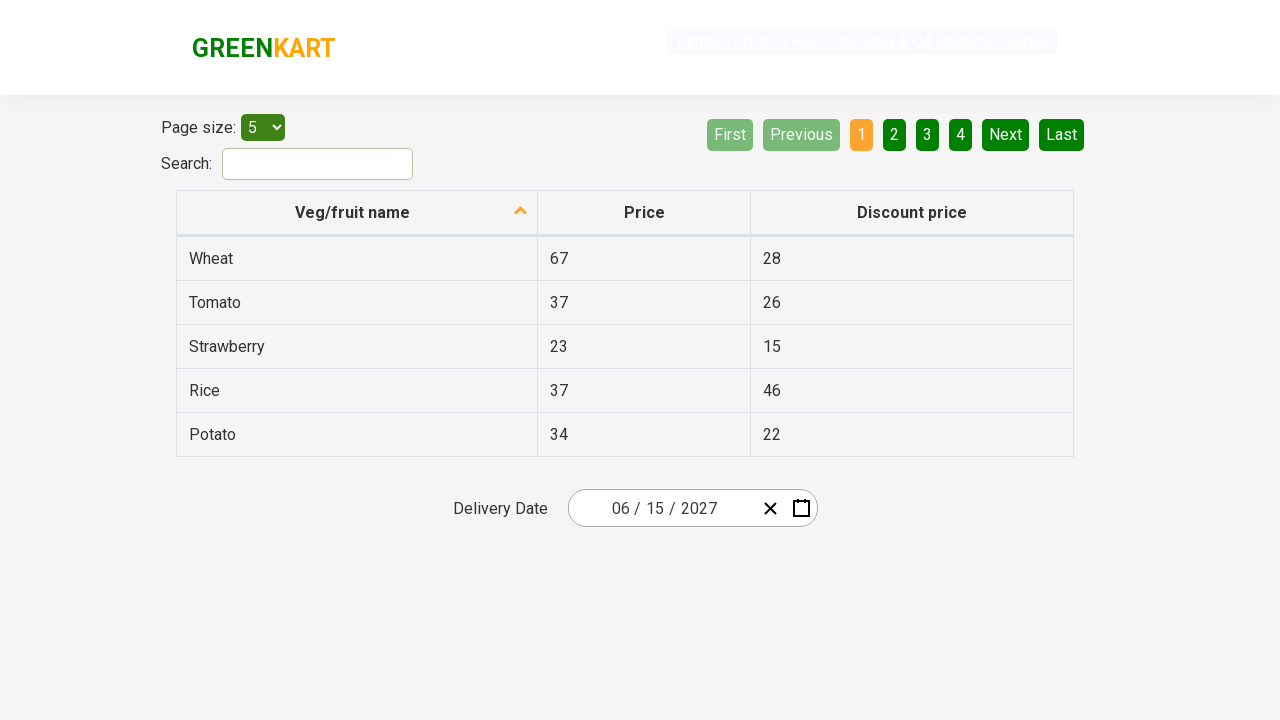

Located all date input fields for verification
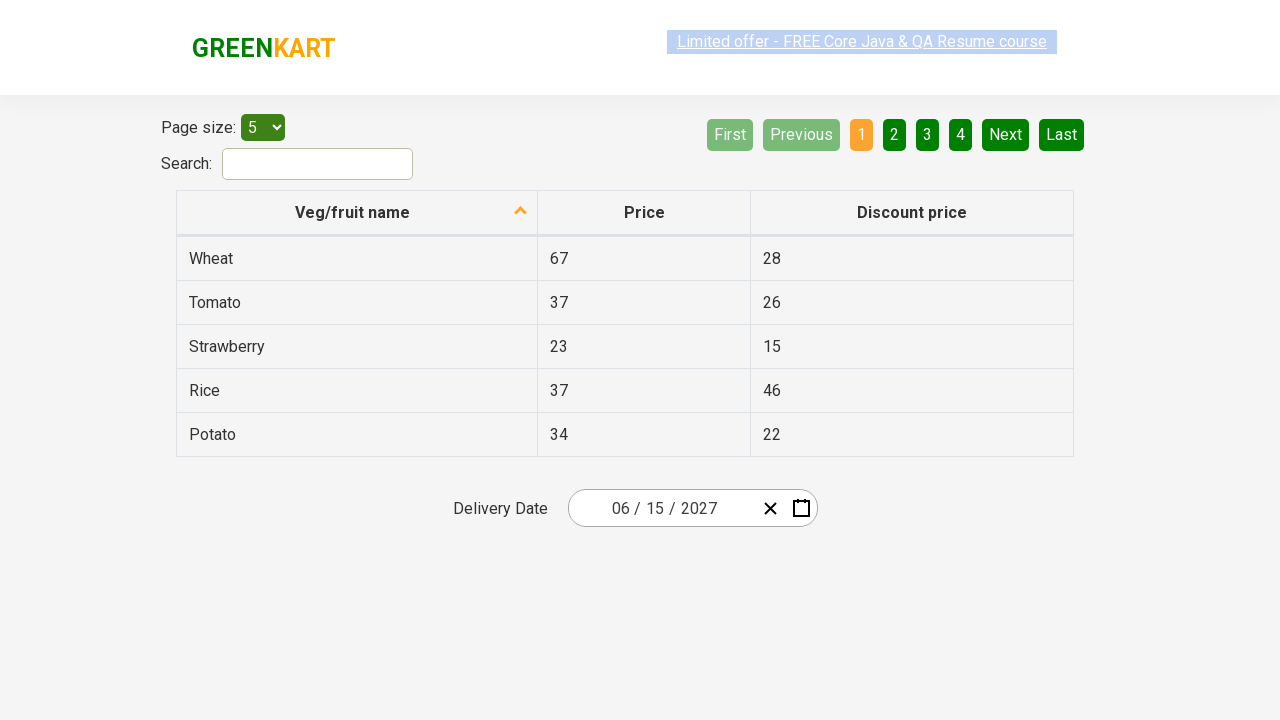

Verified date input field 0: expected '6' matches actual '6'
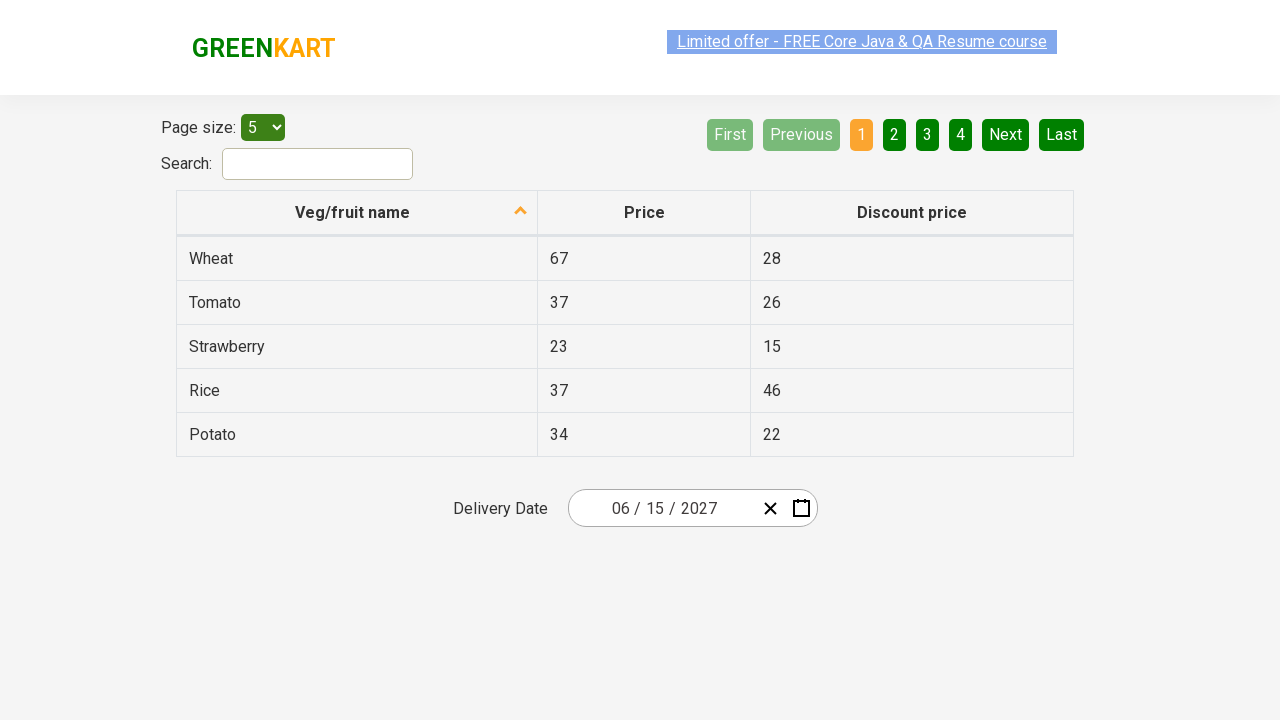

Verified date input field 1: expected '15' matches actual '15'
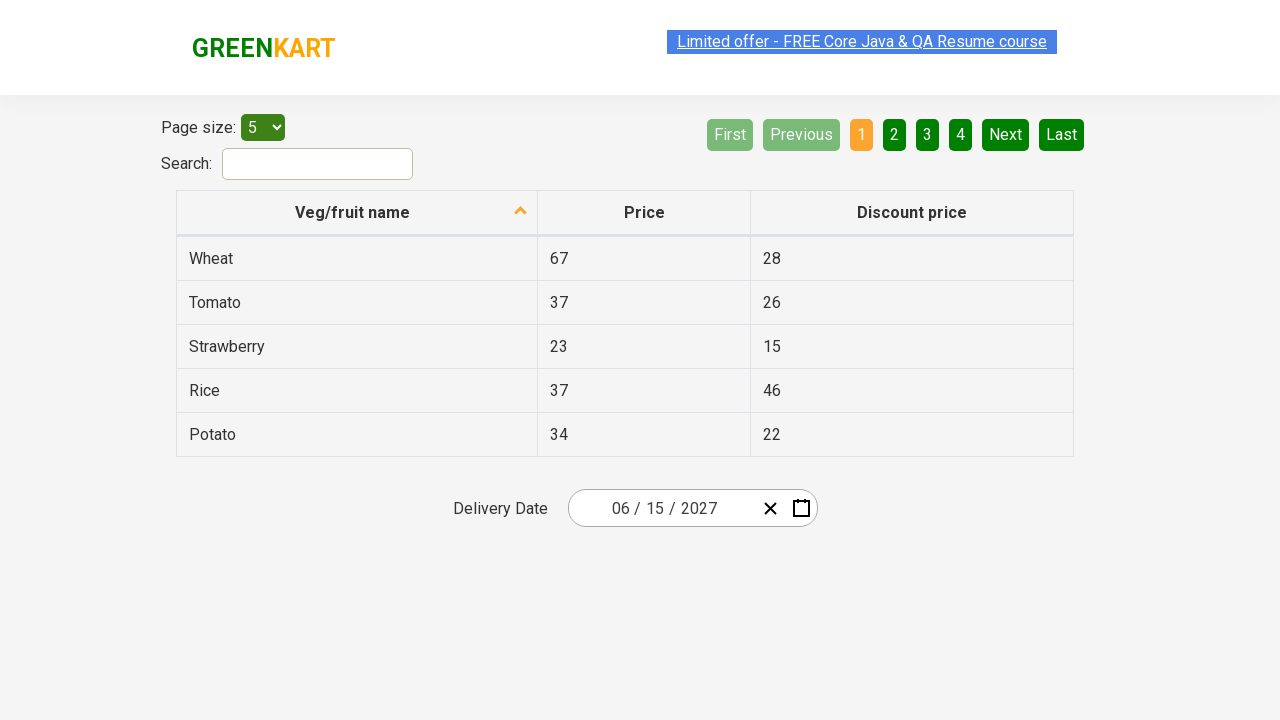

Verified date input field 2: expected '2027' matches actual '2027'
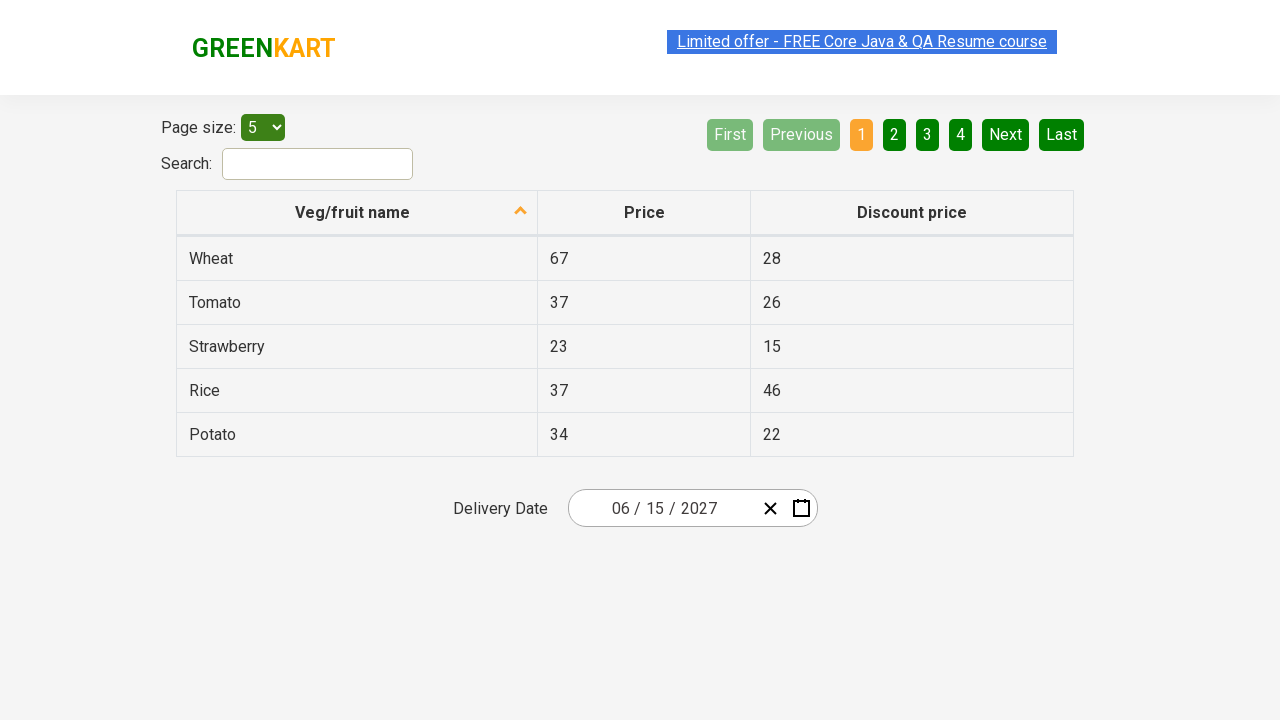

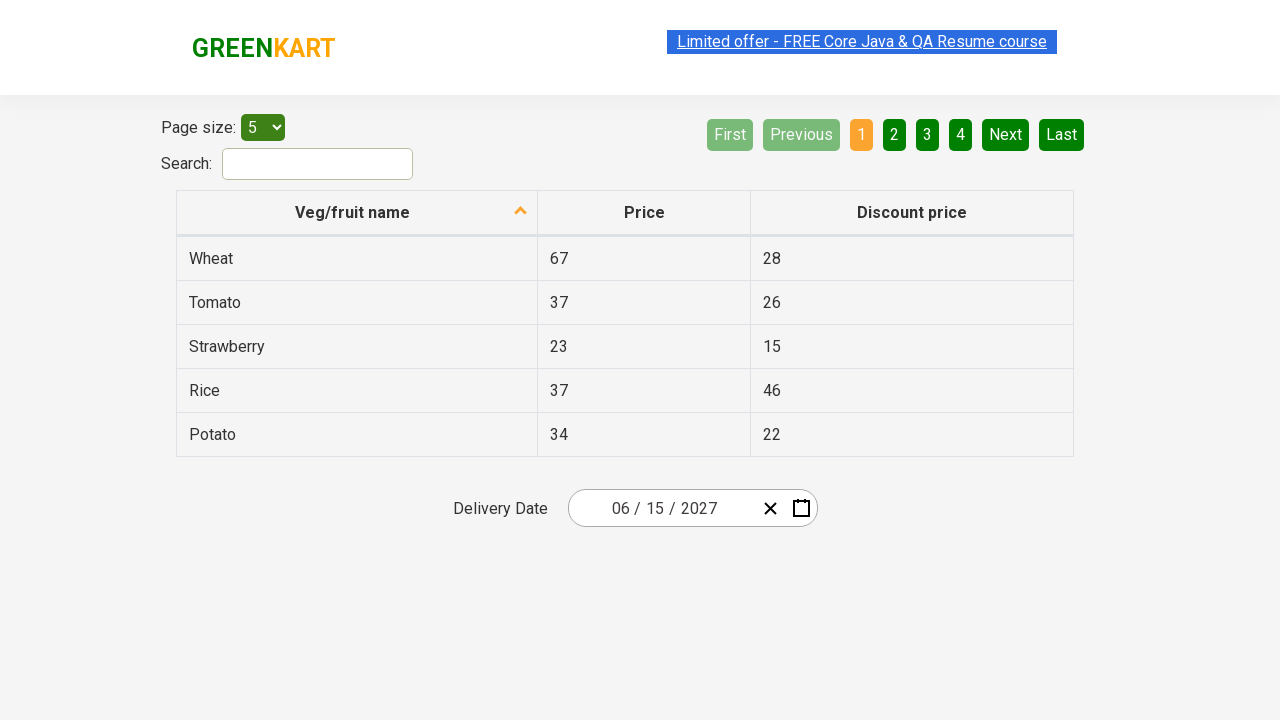